Tests number input field functionality by entering a value, clearing it, and entering a different value

Starting URL: http://the-internet.herokuapp.com/inputs

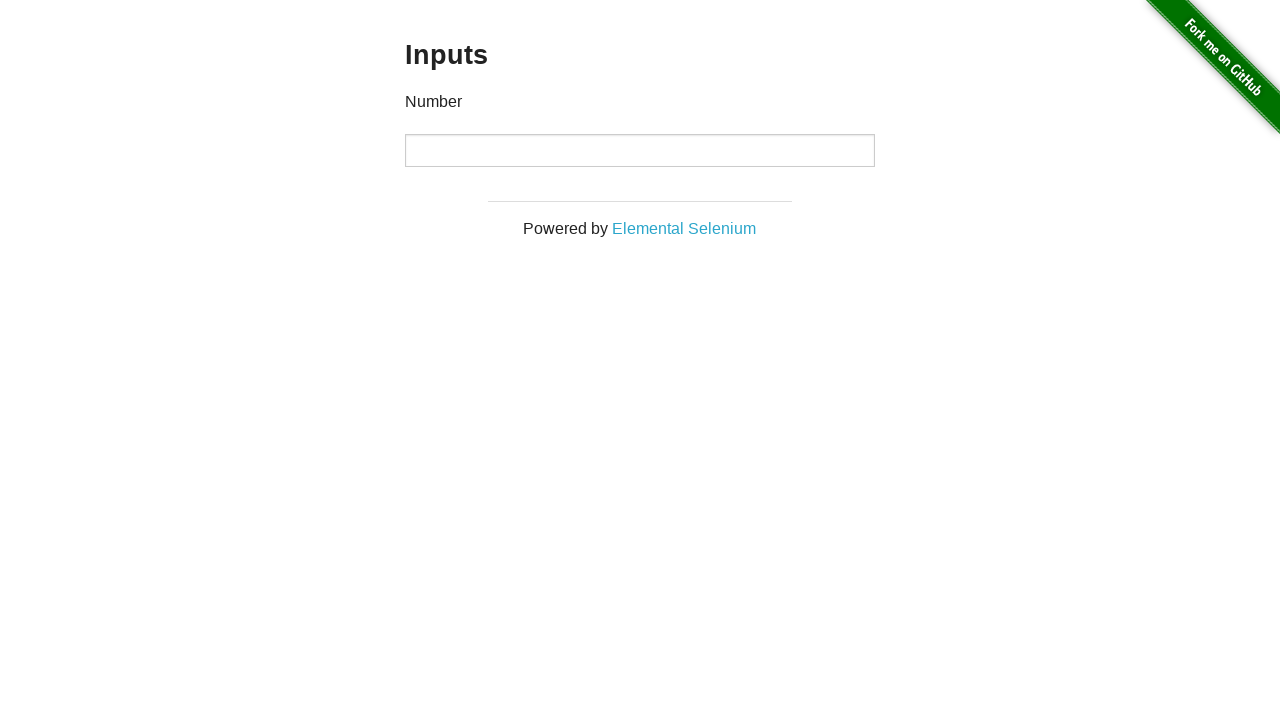

Filled number input field with value '1000' on input[type='number']
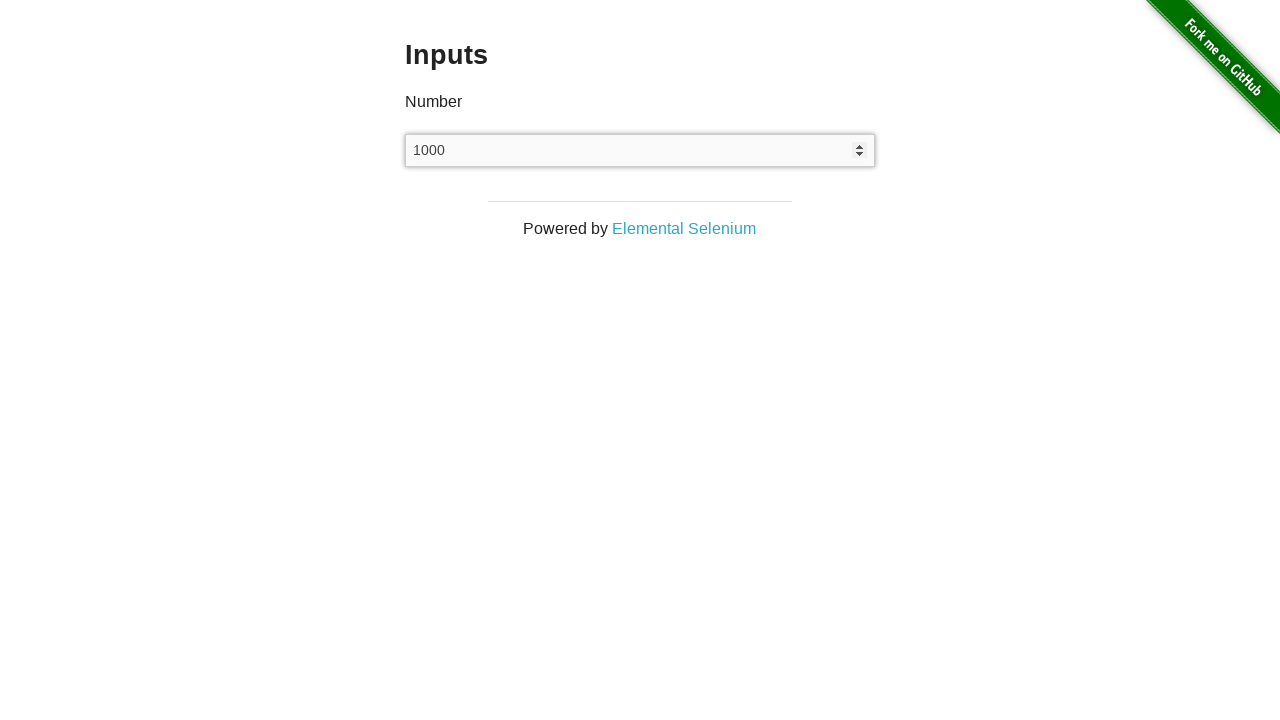

Waited 1 second to observe the input
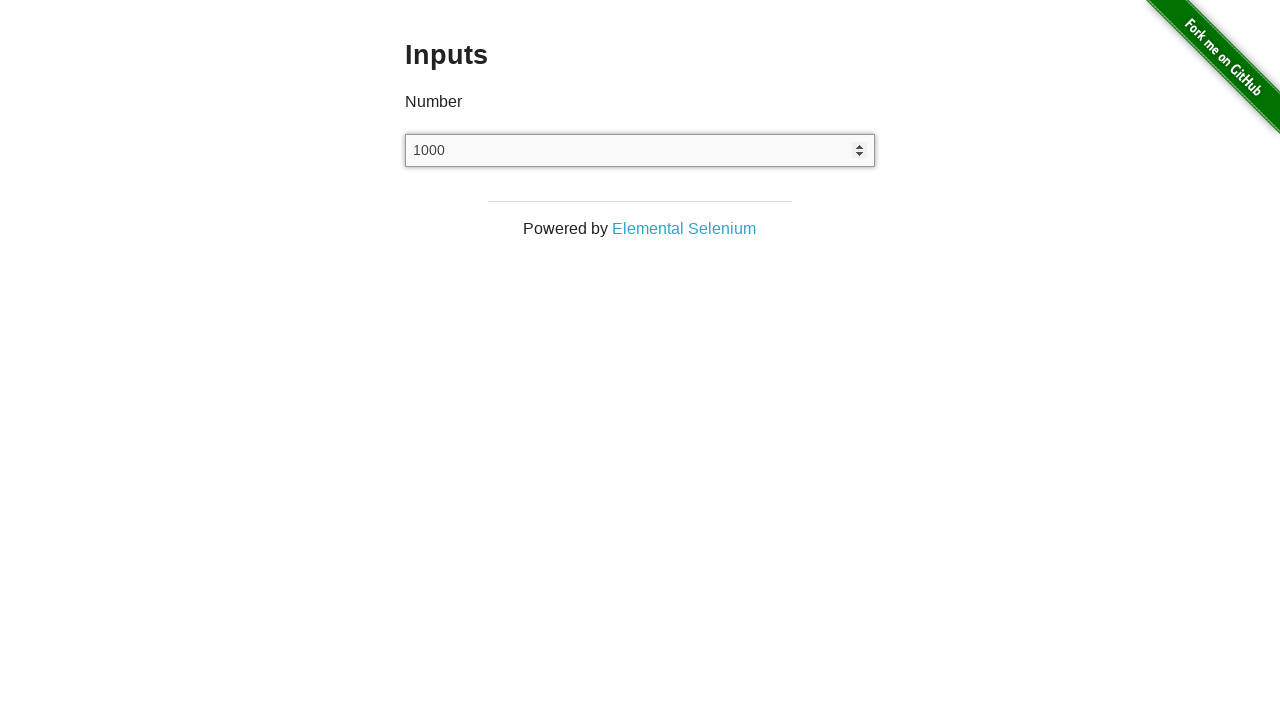

Cleared the number input field on input[type='number']
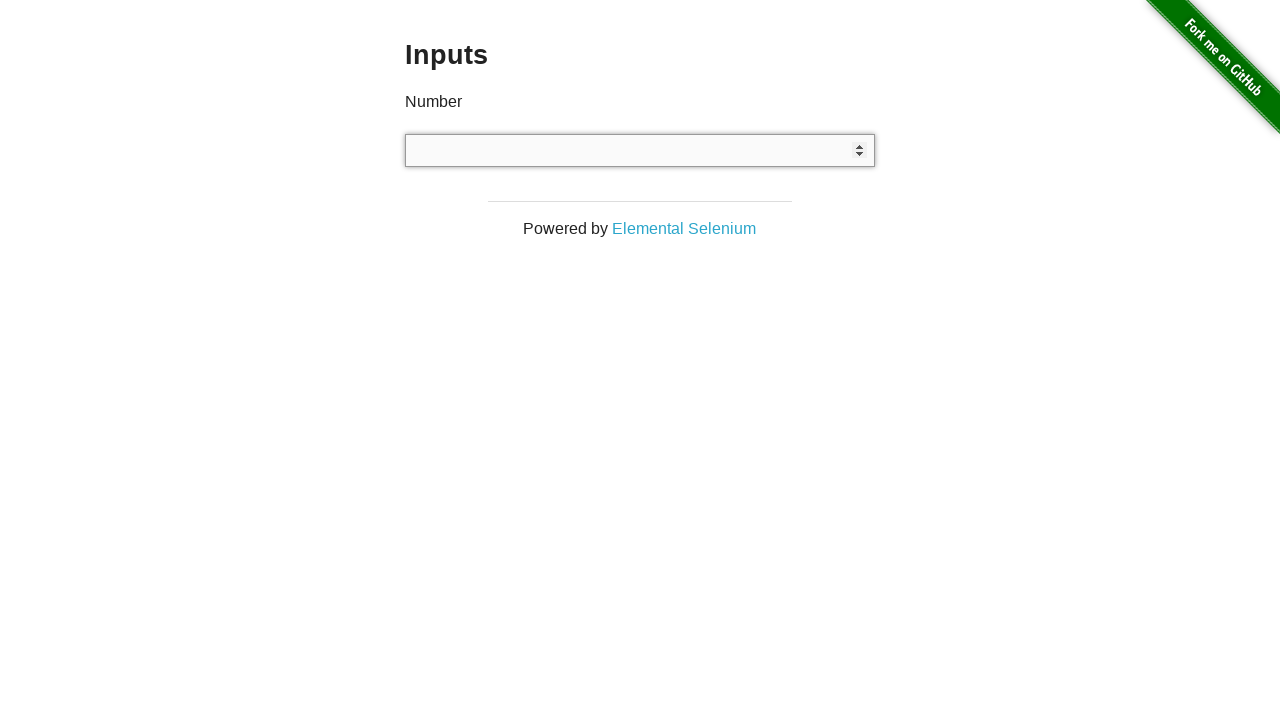

Filled number input field with value '999' on input[type='number']
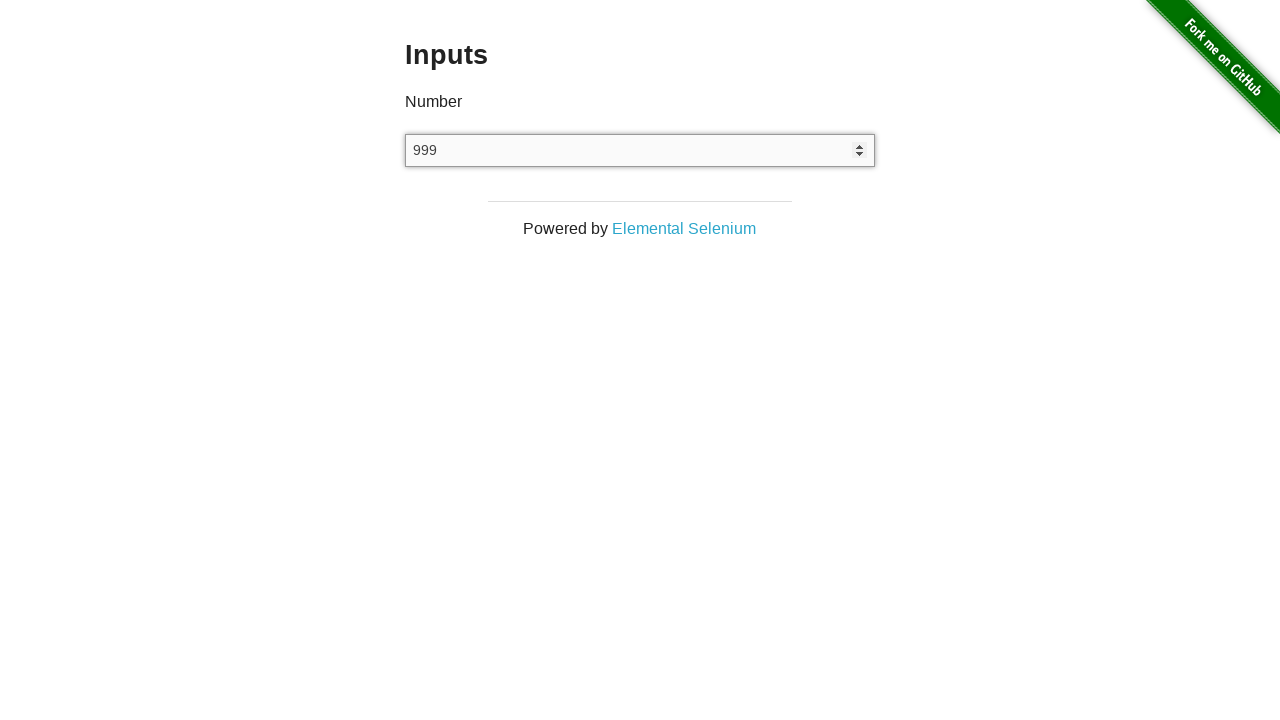

Waited 1 second for action to complete
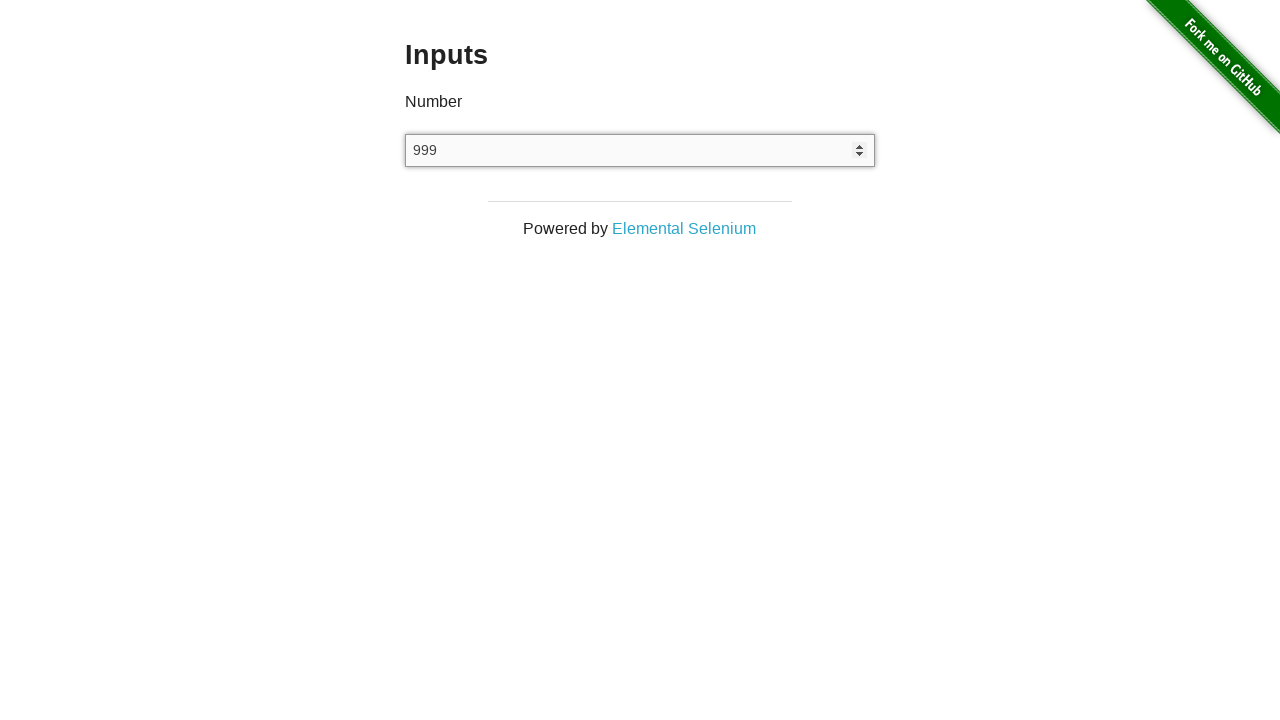

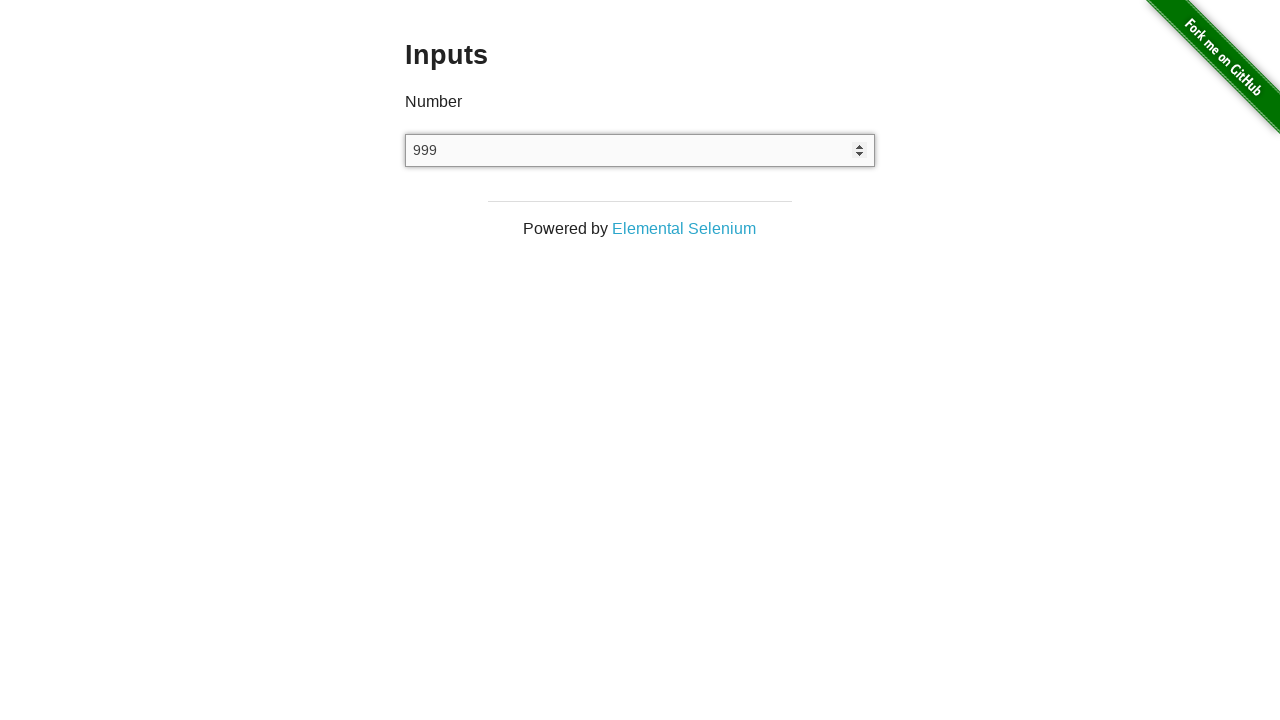